Tests the first name field on the practice form by entering a name and verifying the input value

Starting URL: https://demoqa.com/automation-practice-form

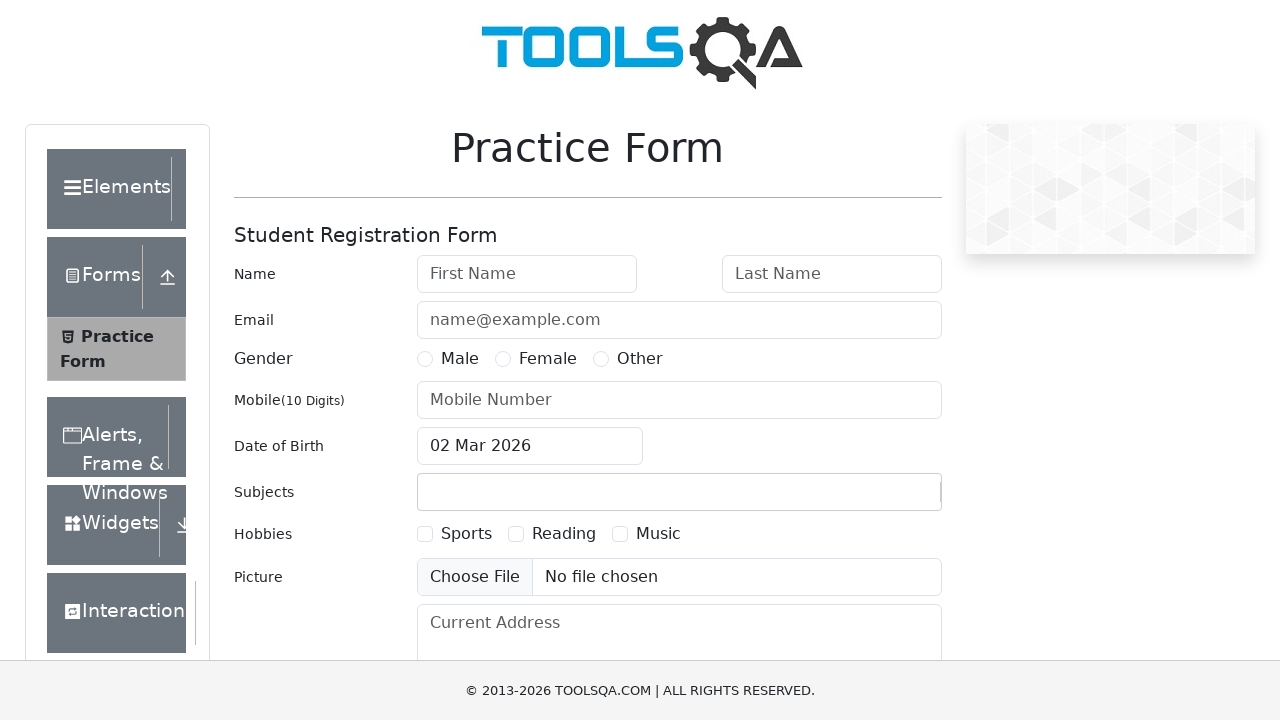

Filled first name field with 'Alexey' on #firstName
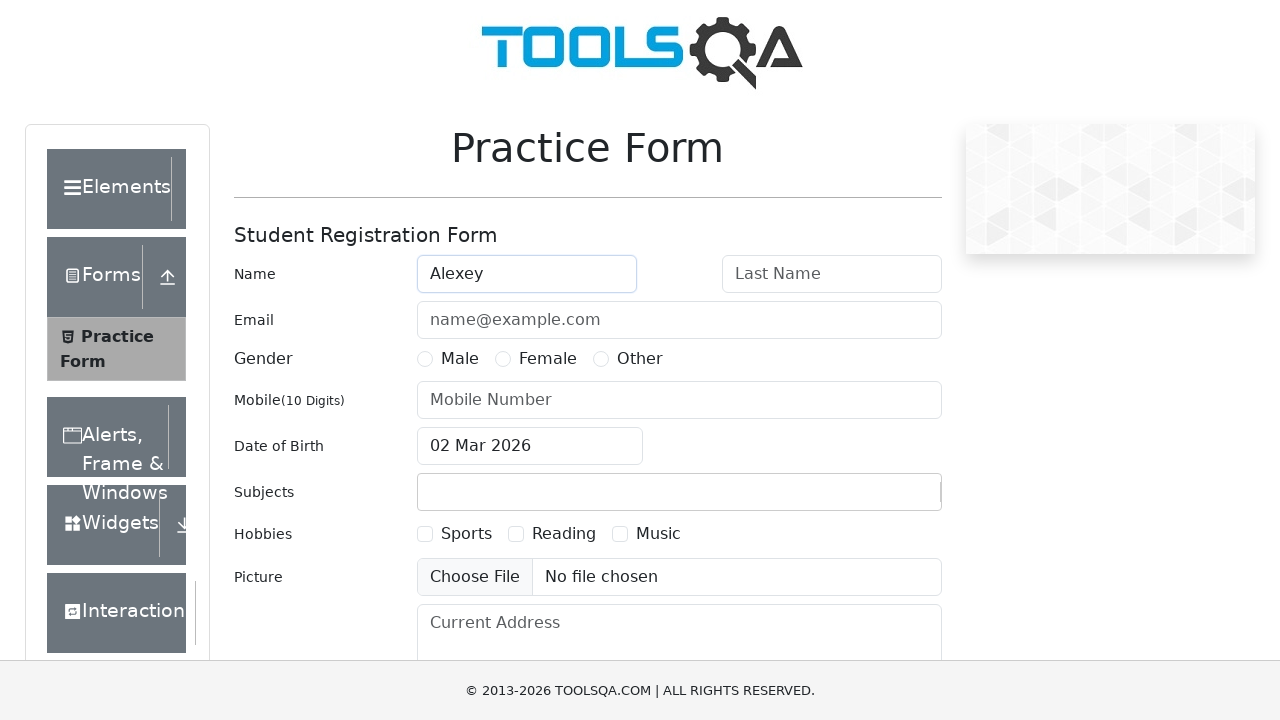

Verified that first name field contains 'Alexey'
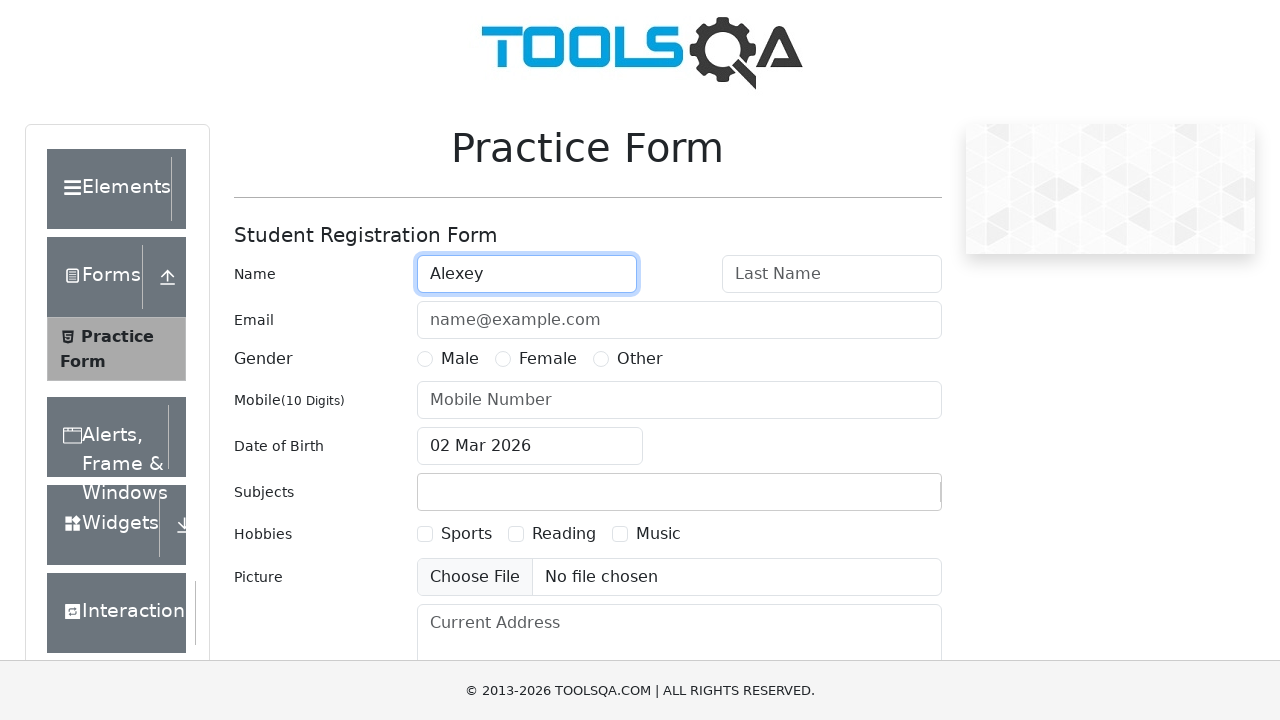

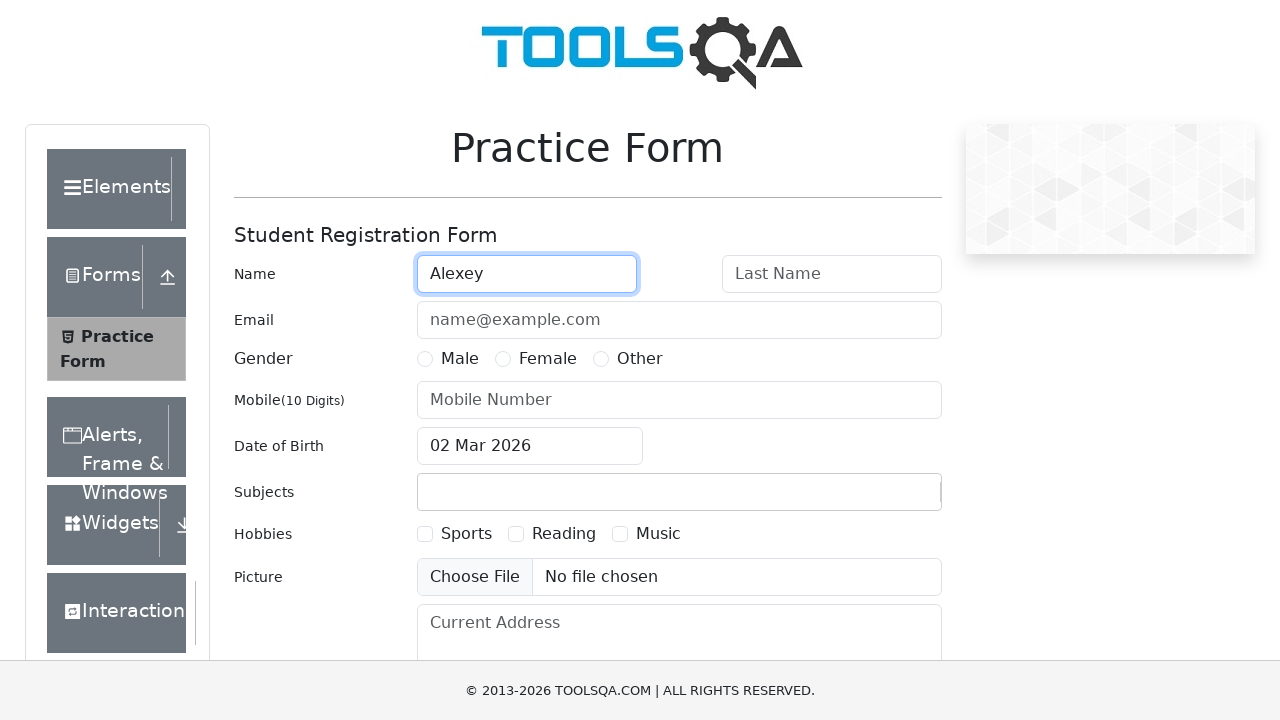